Tests various CSS selector patterns by finding and interacting with different elements on a test page, including finding elements by ID, class, tag, attributes, and pseudo-selectors

Starting URL: https://testeroprogramowania.github.io/selenium/basics.html

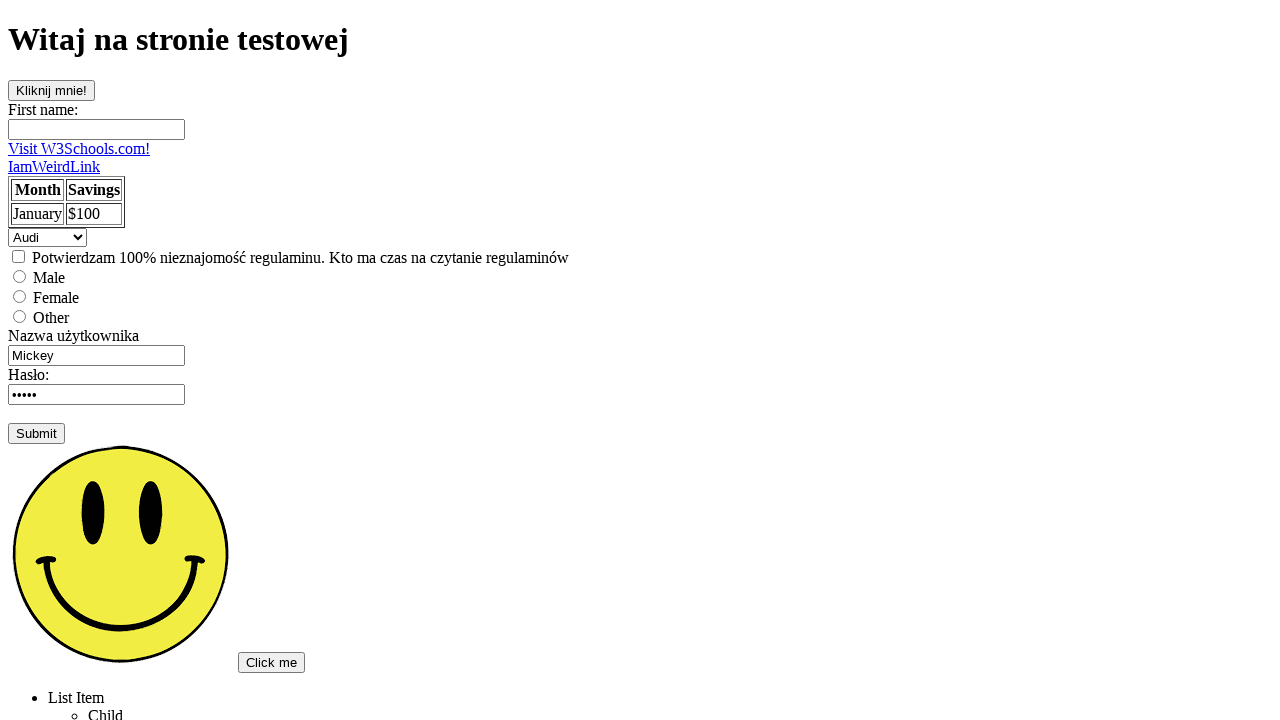

Filled first input element with 'pierwszy' using tag selector on input
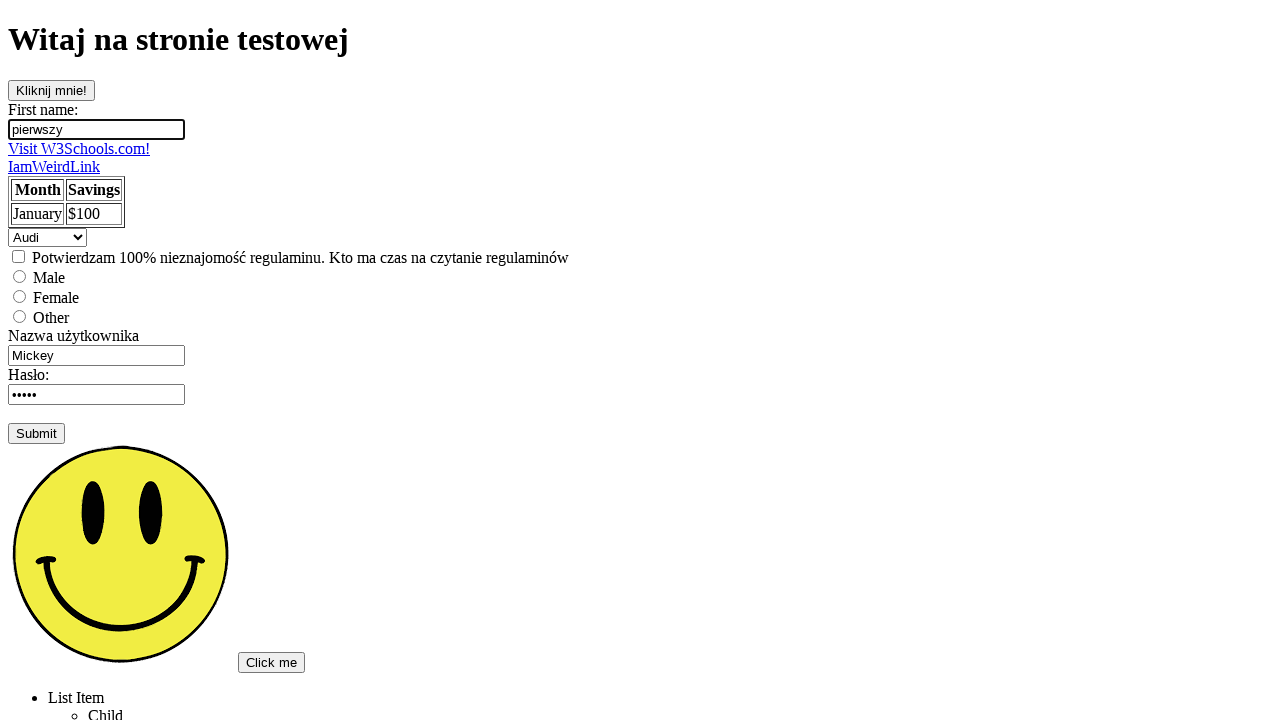

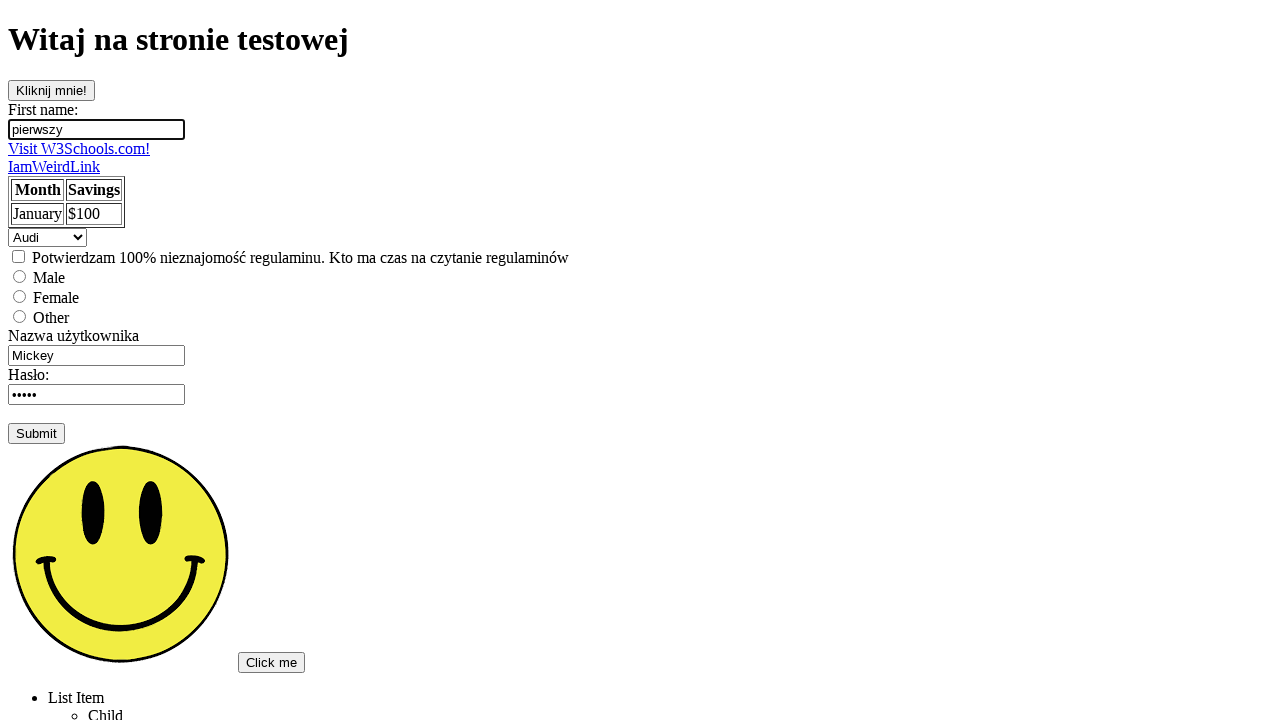